Navigates to the W3Schools HTML tables tutorial page and verifies that table rows are present and accessible on the page.

Starting URL: https://www.w3schools.com/html/html_tables.asp

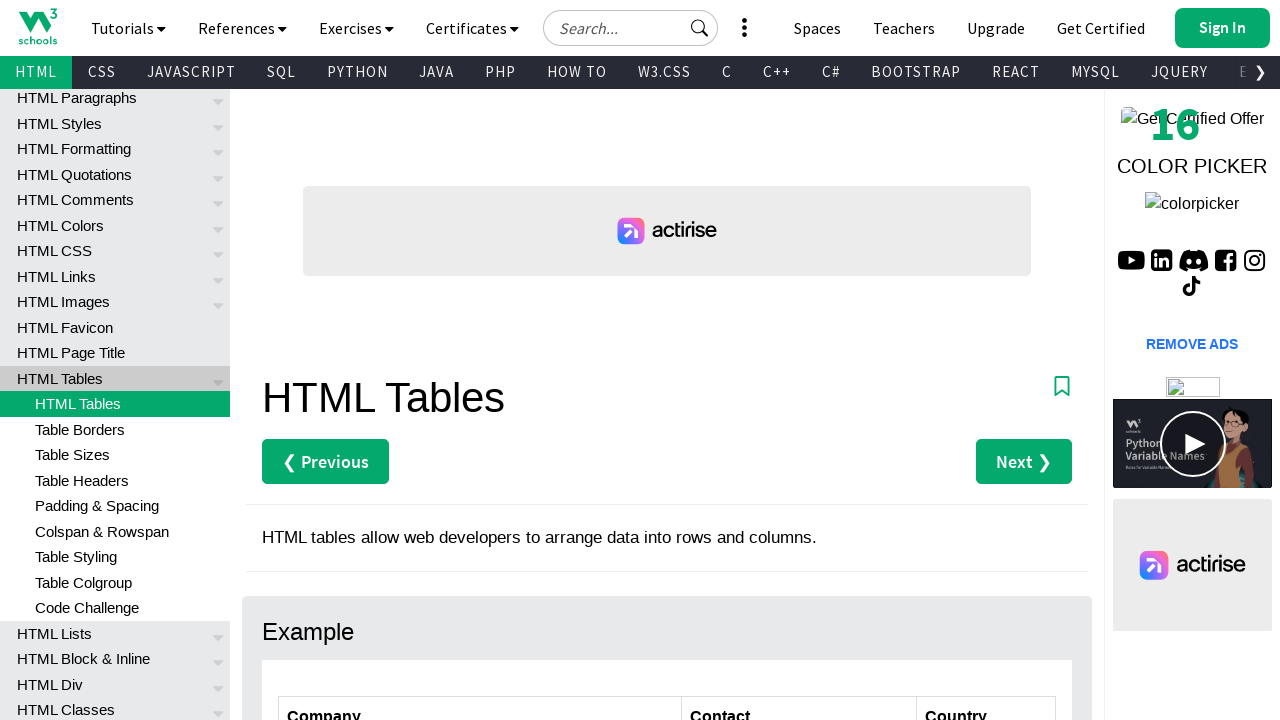

Navigated to W3Schools HTML tables tutorial page
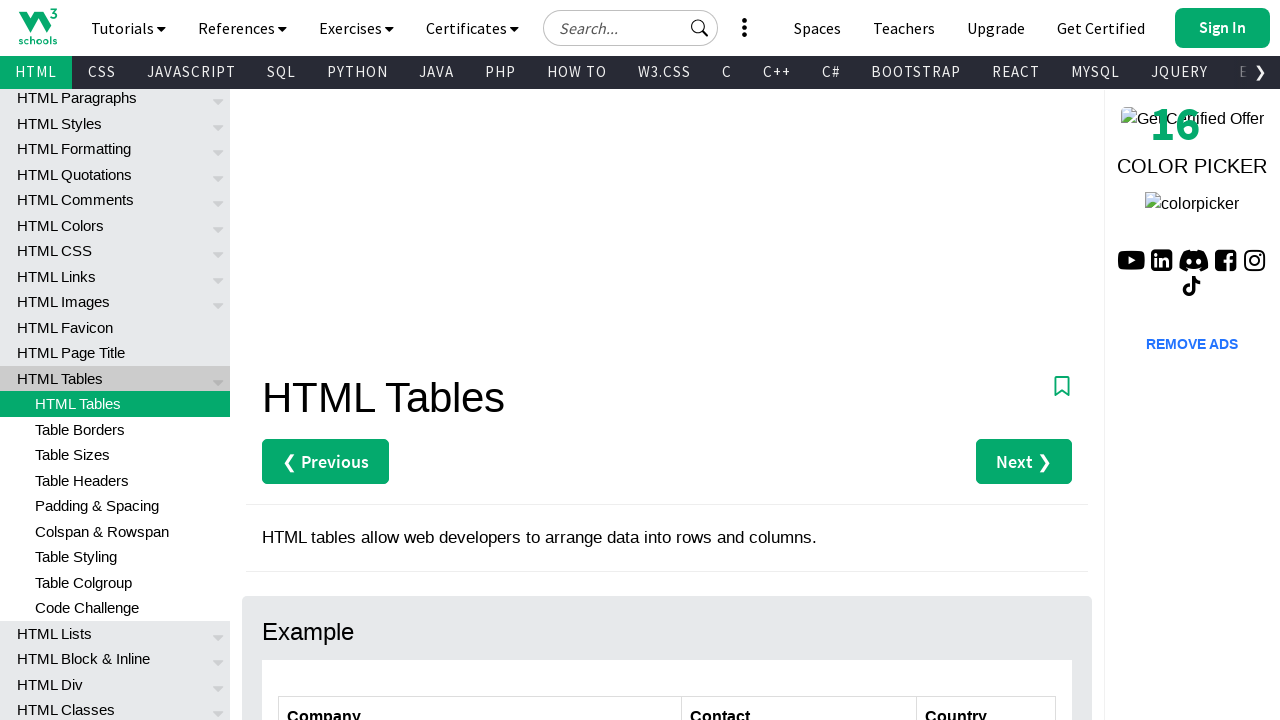

Set viewport size to 1920x1080
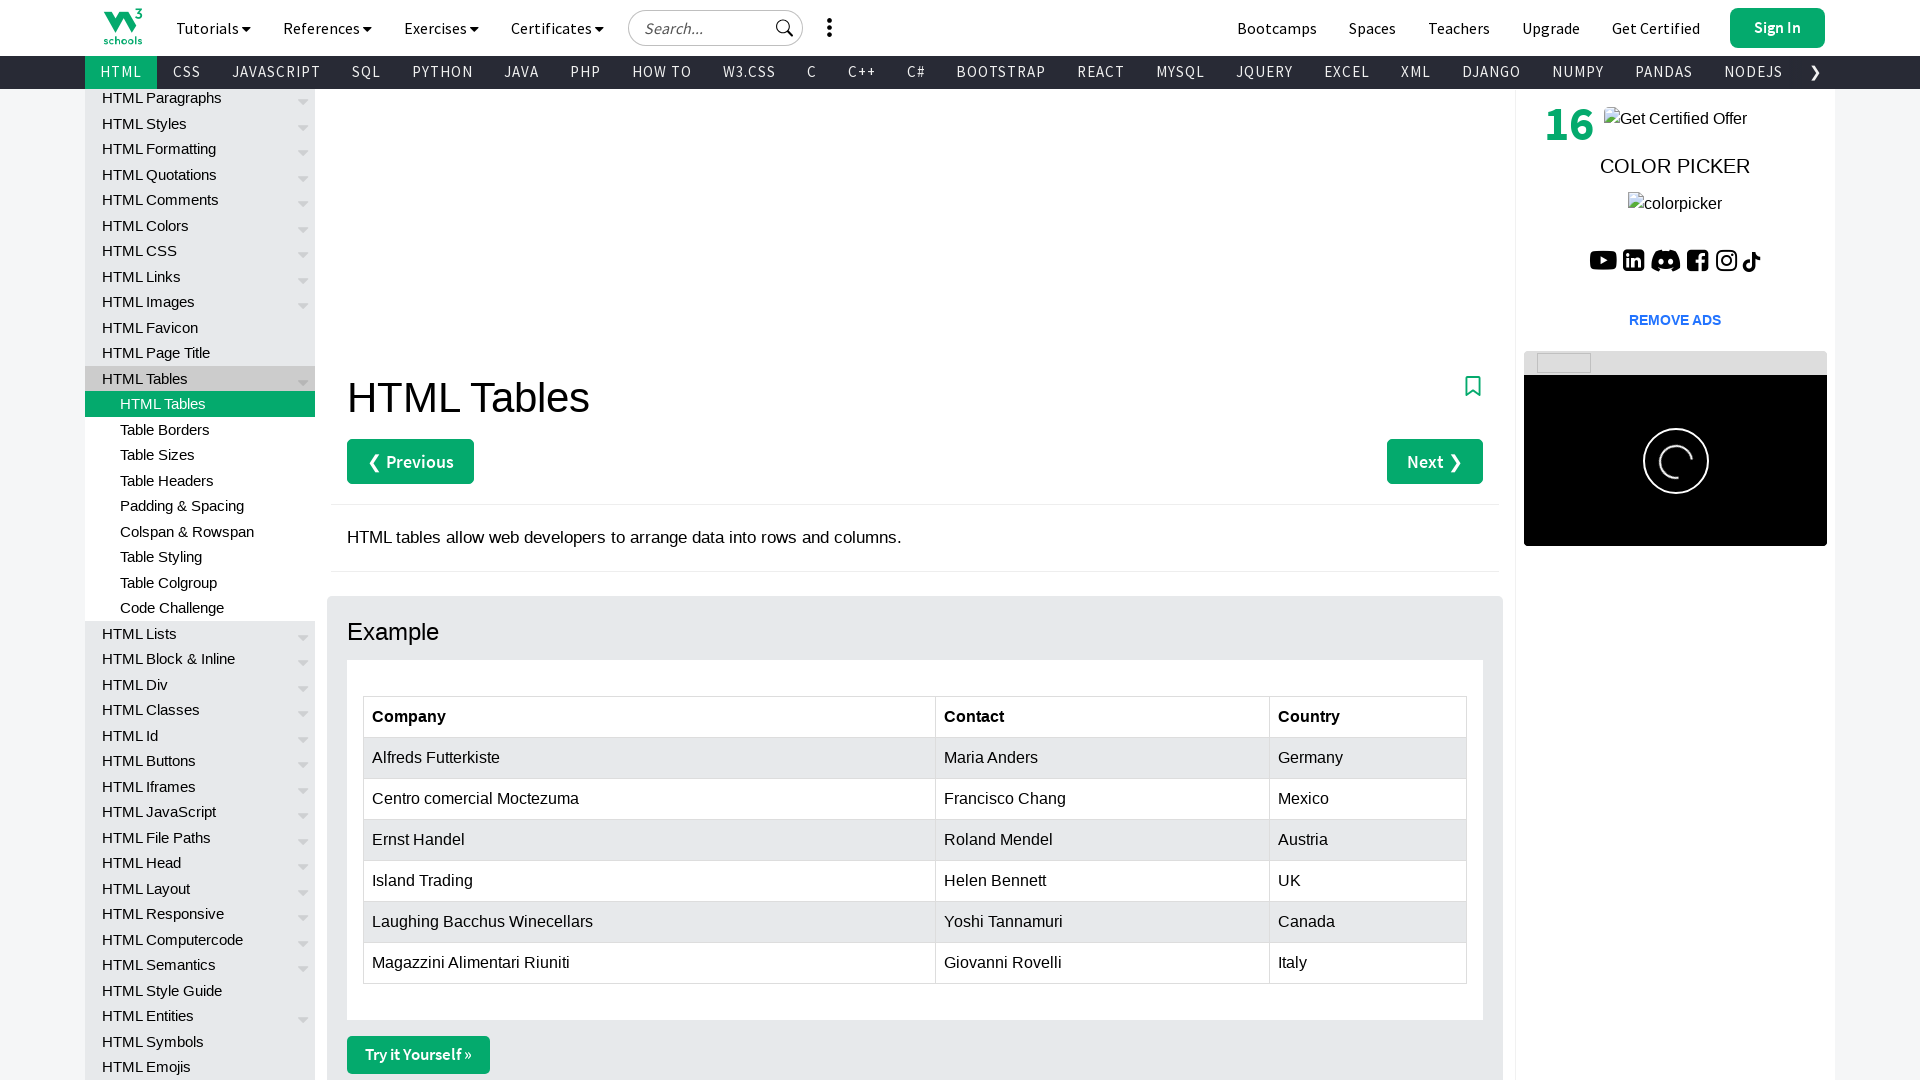

Waited for table rows to be present on the page
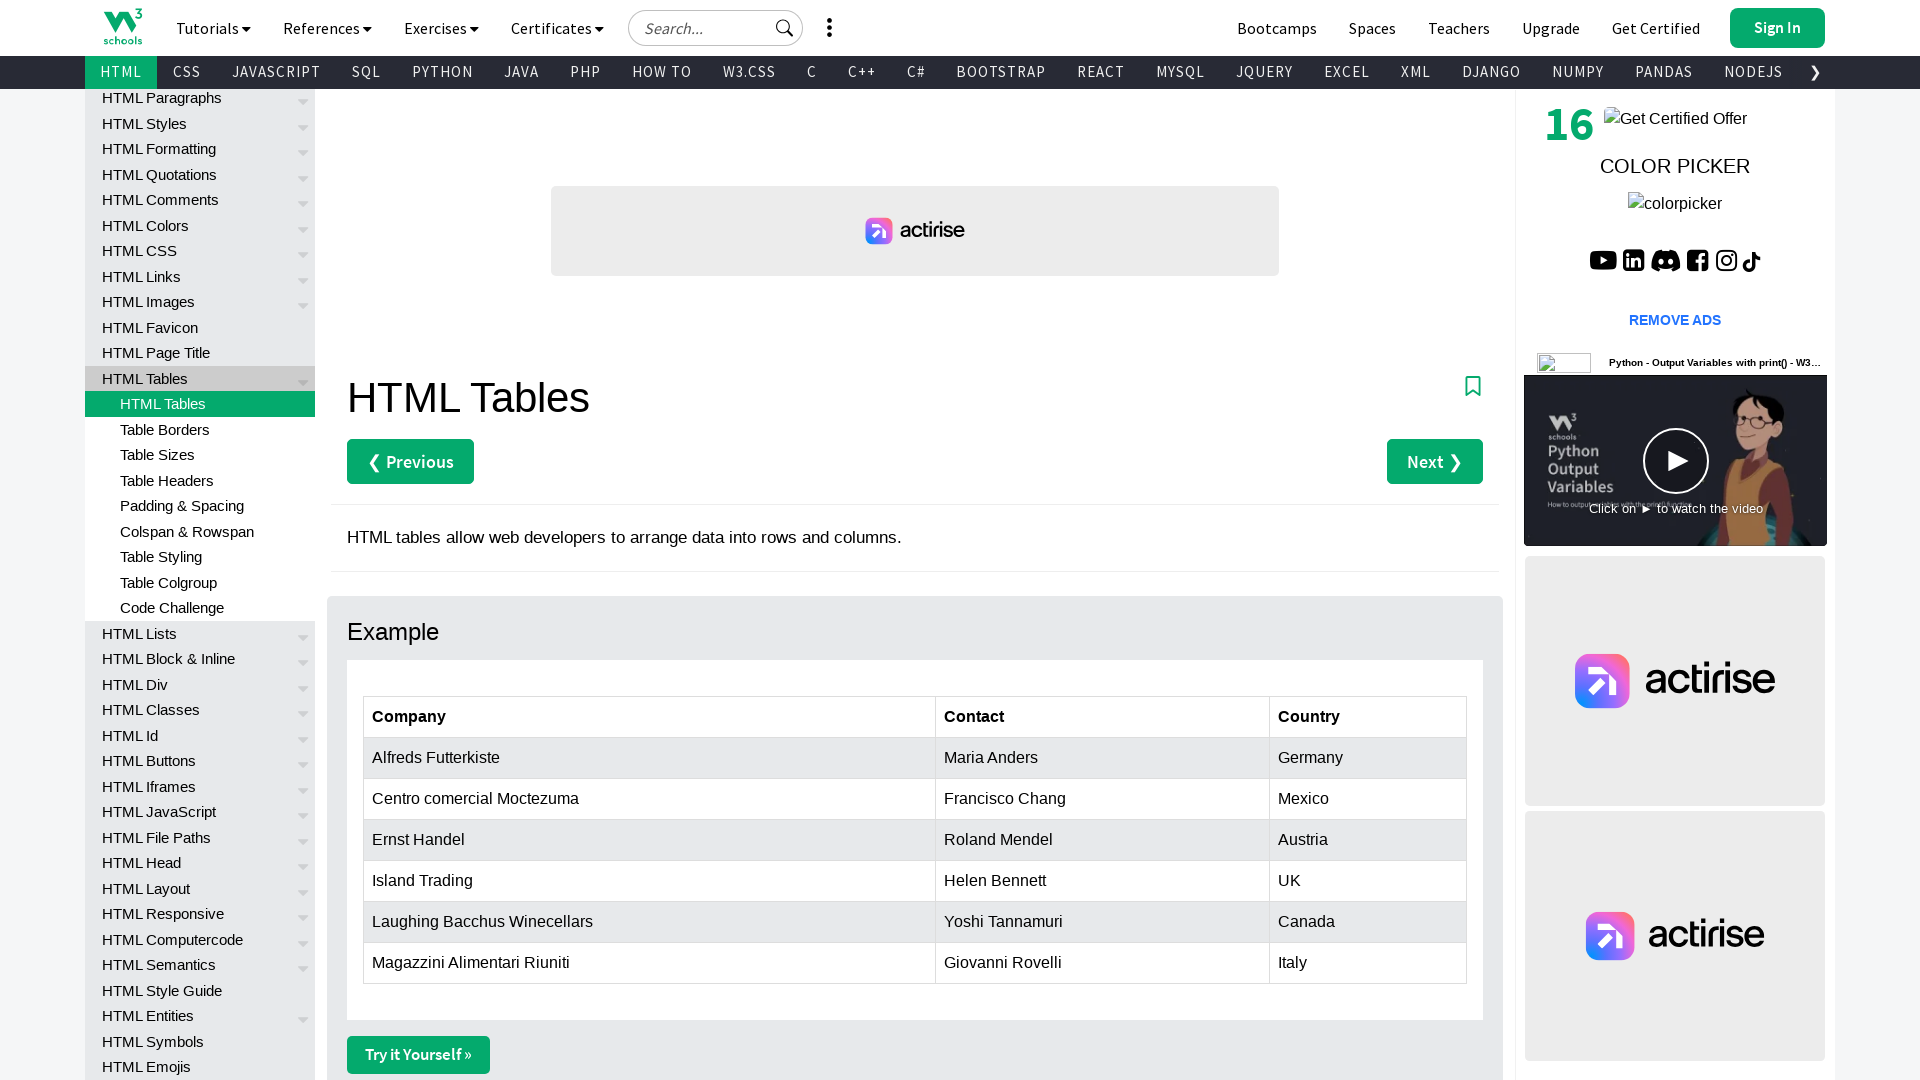

Located all table rows on the page
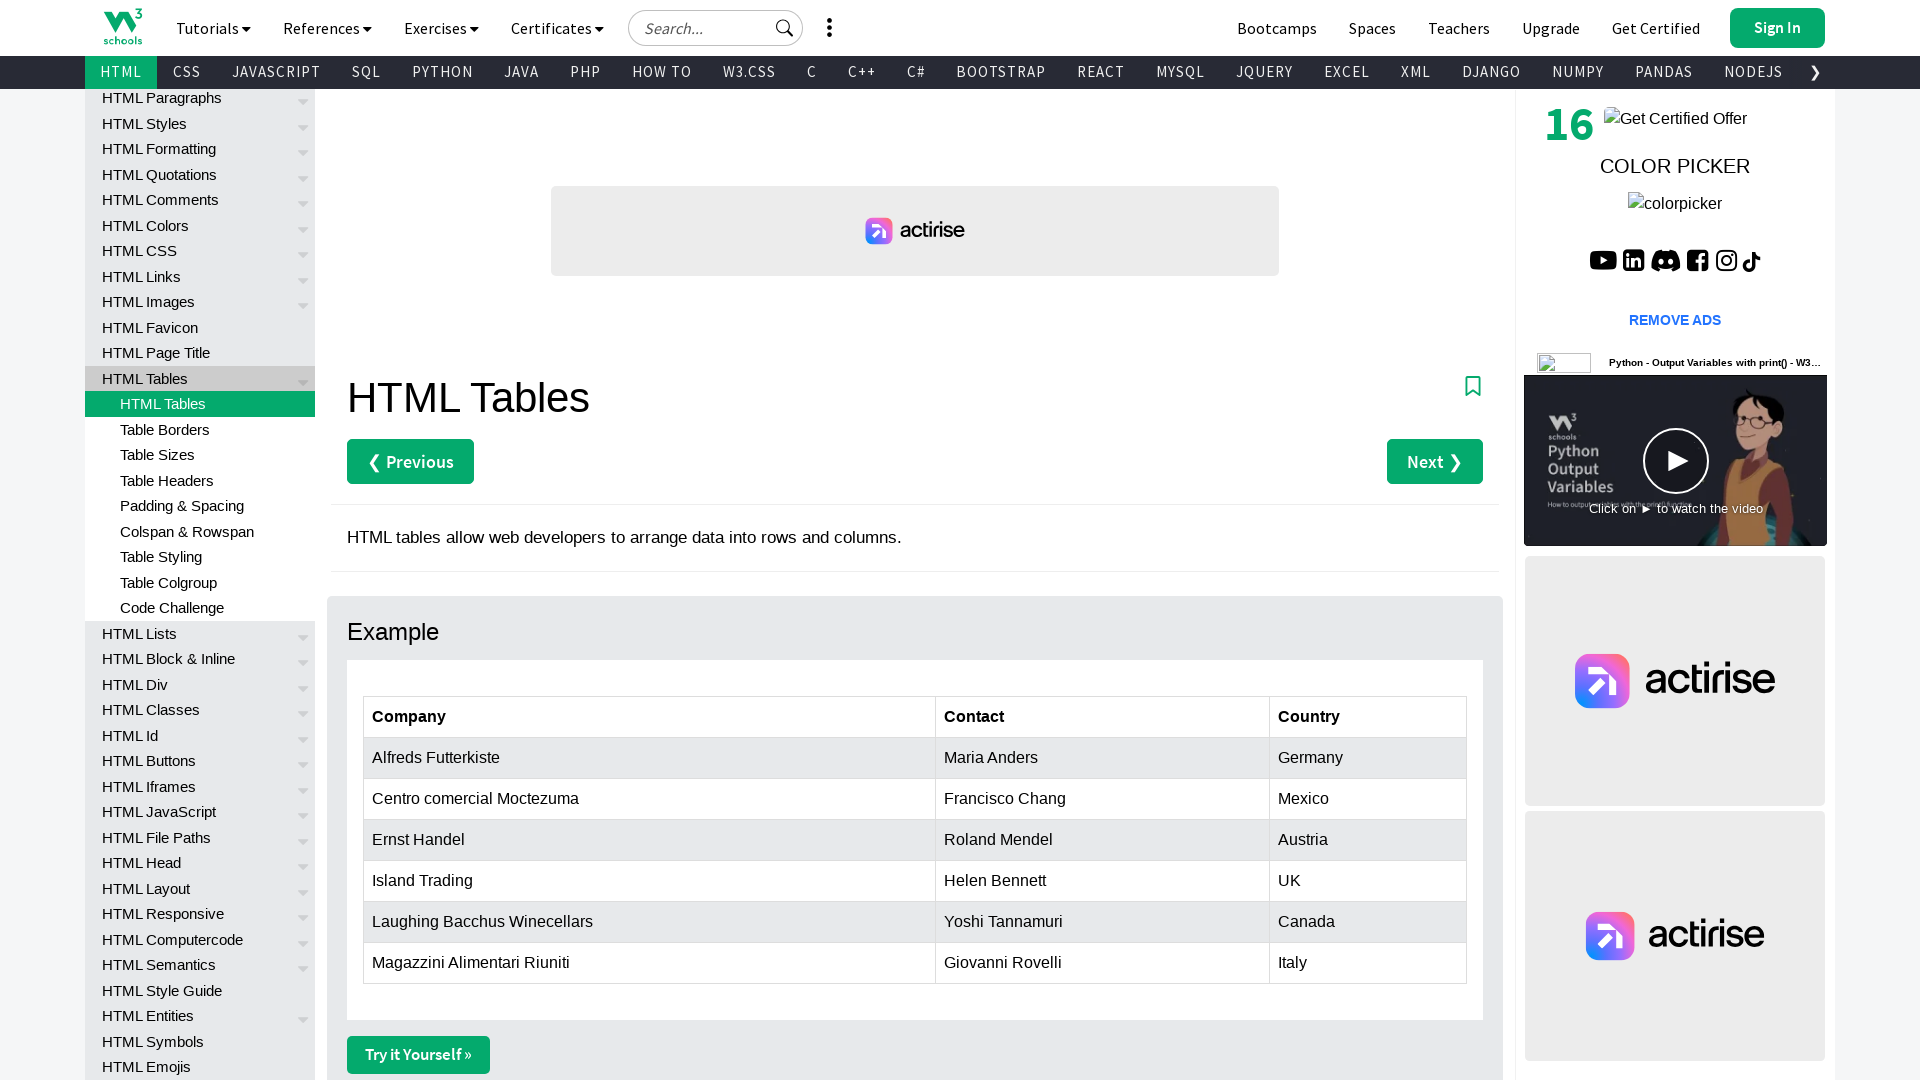

Verified that table rows are present on the page (count > 0)
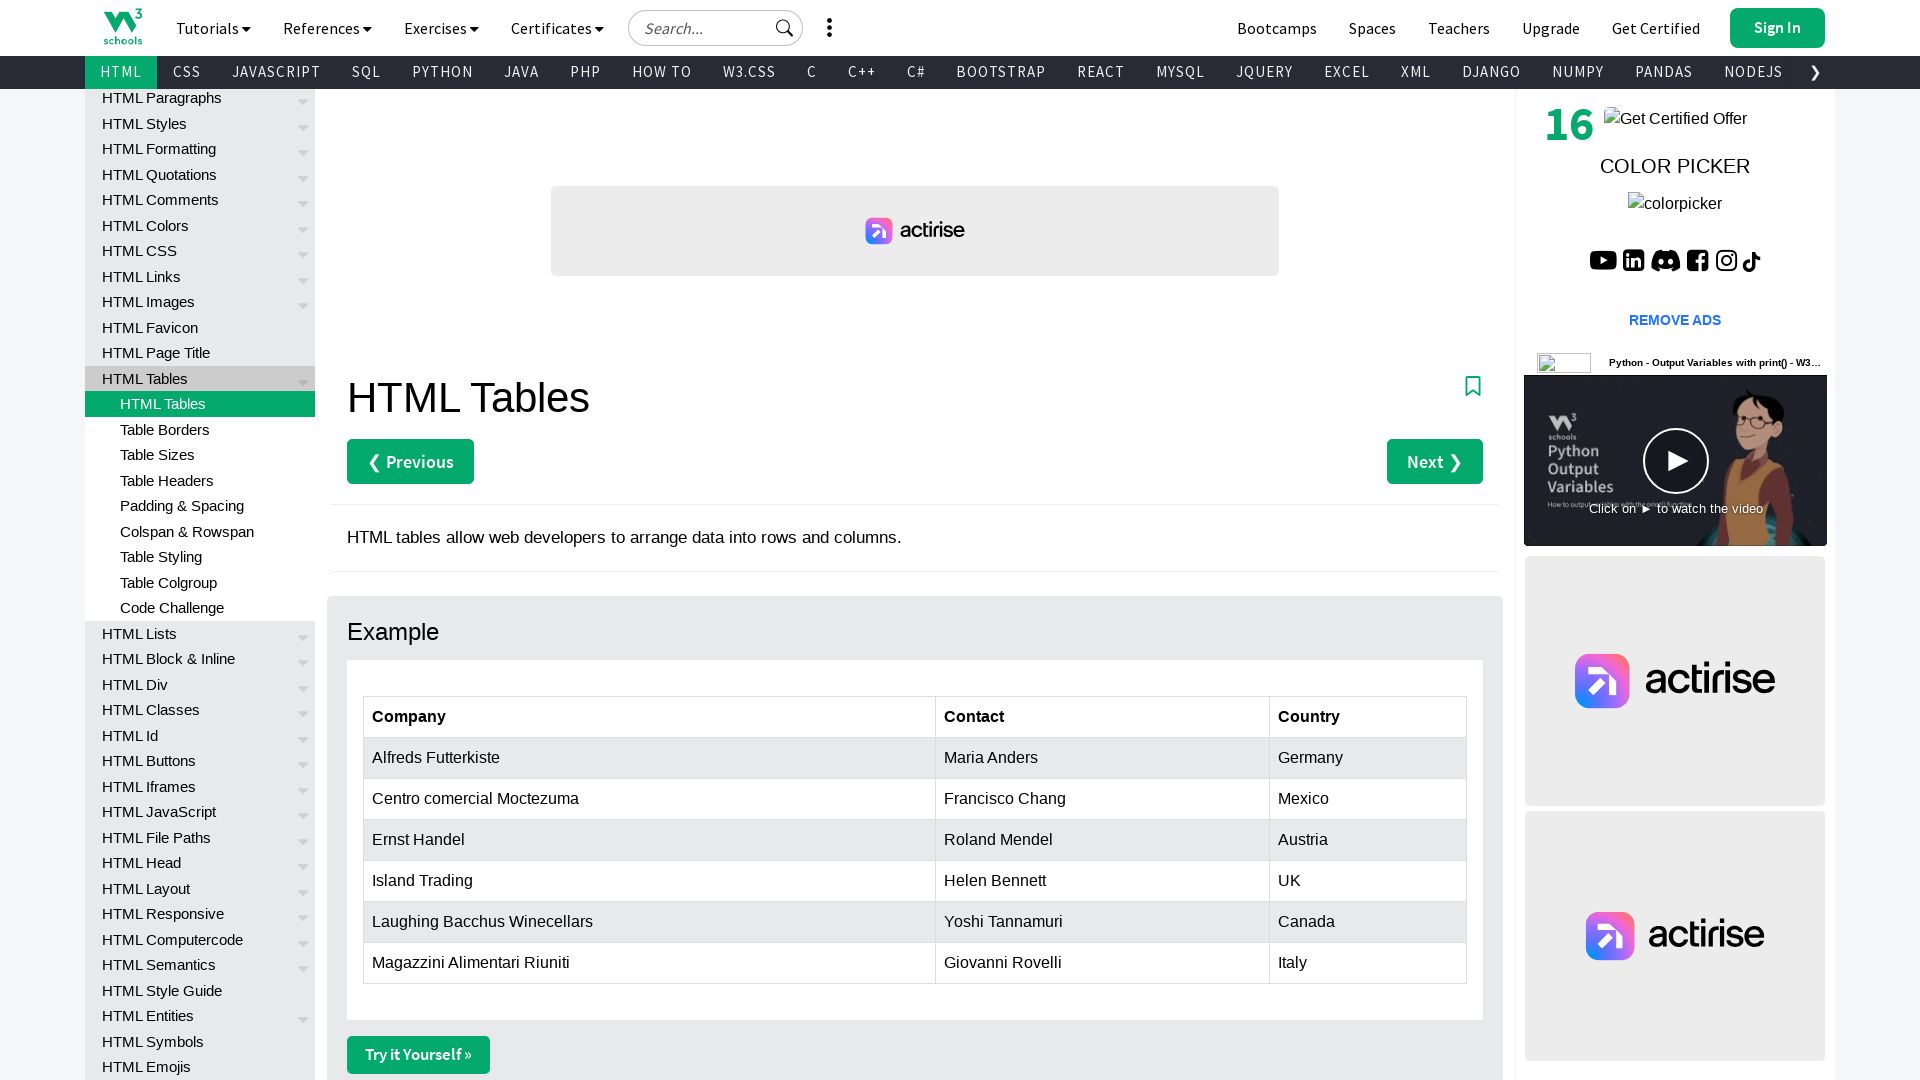

Verified that at least 10 table rows exist on the page (found 18 rows)
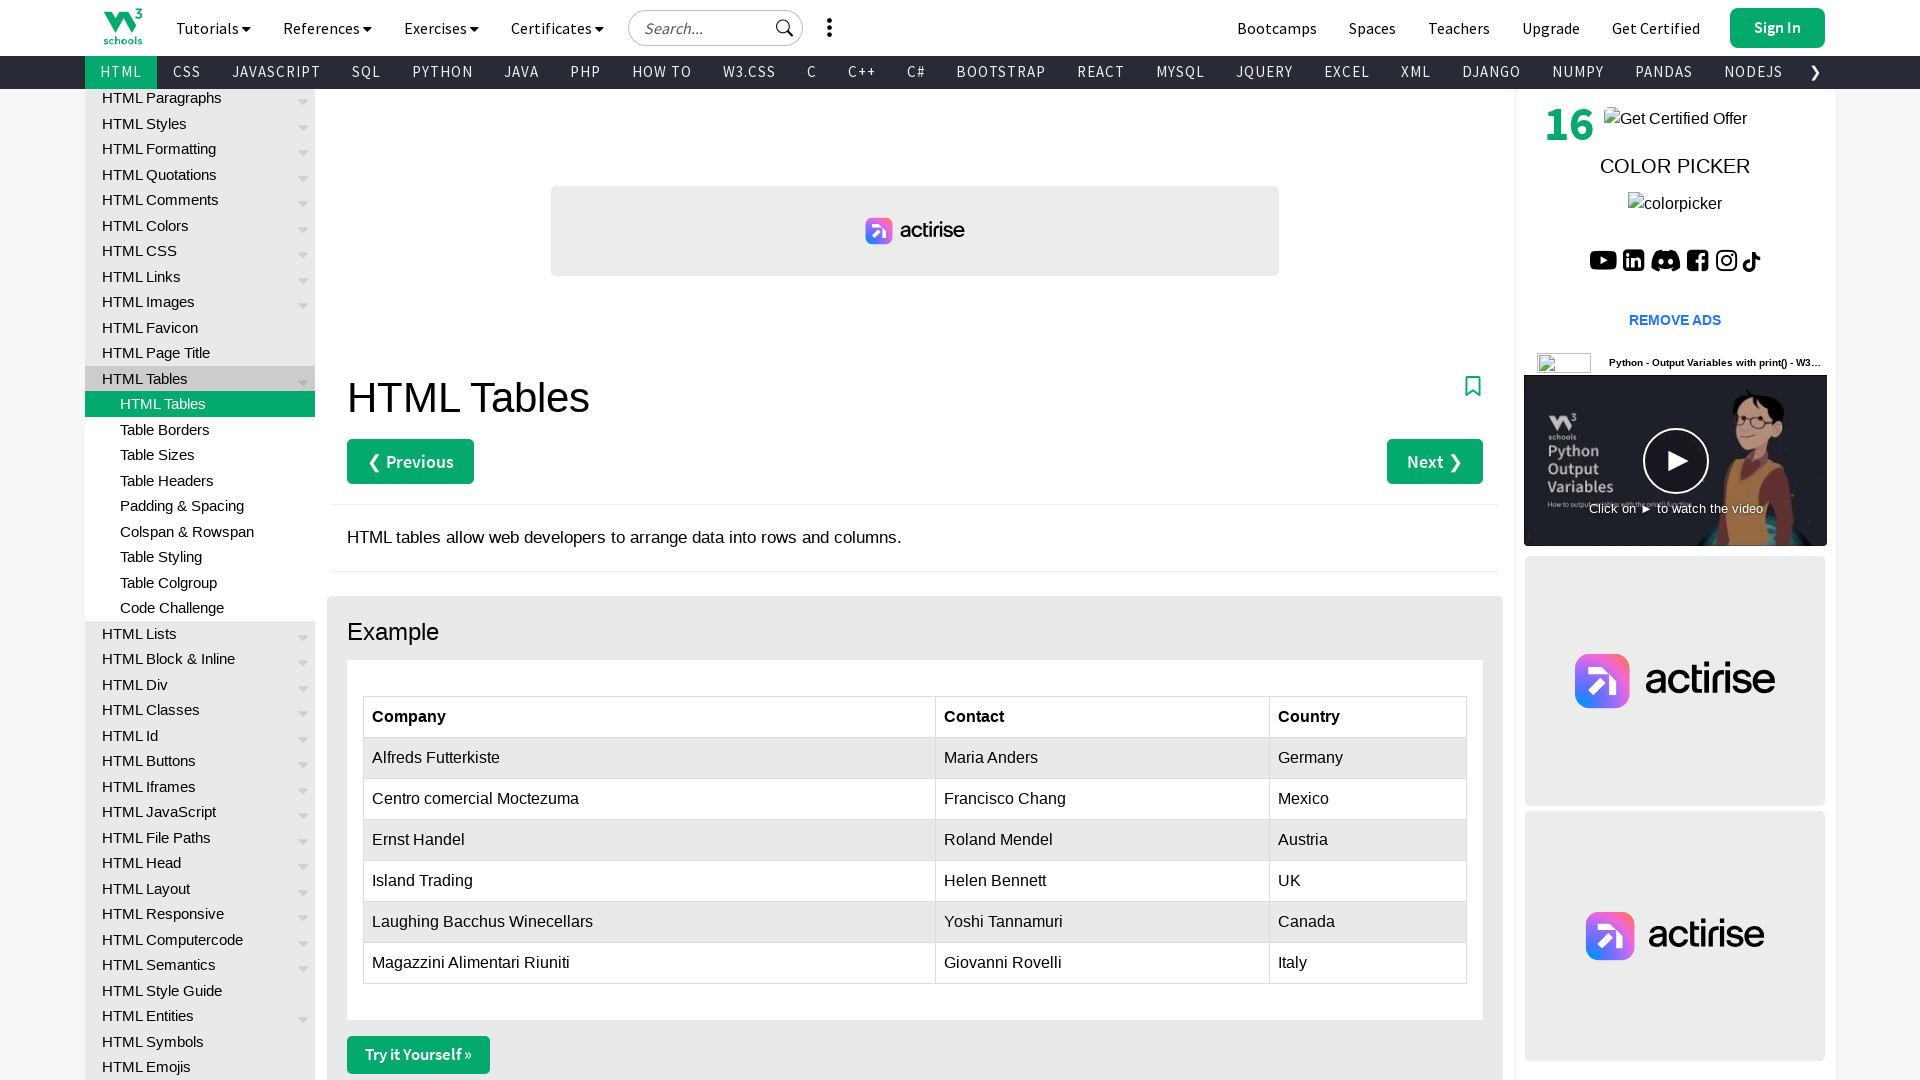

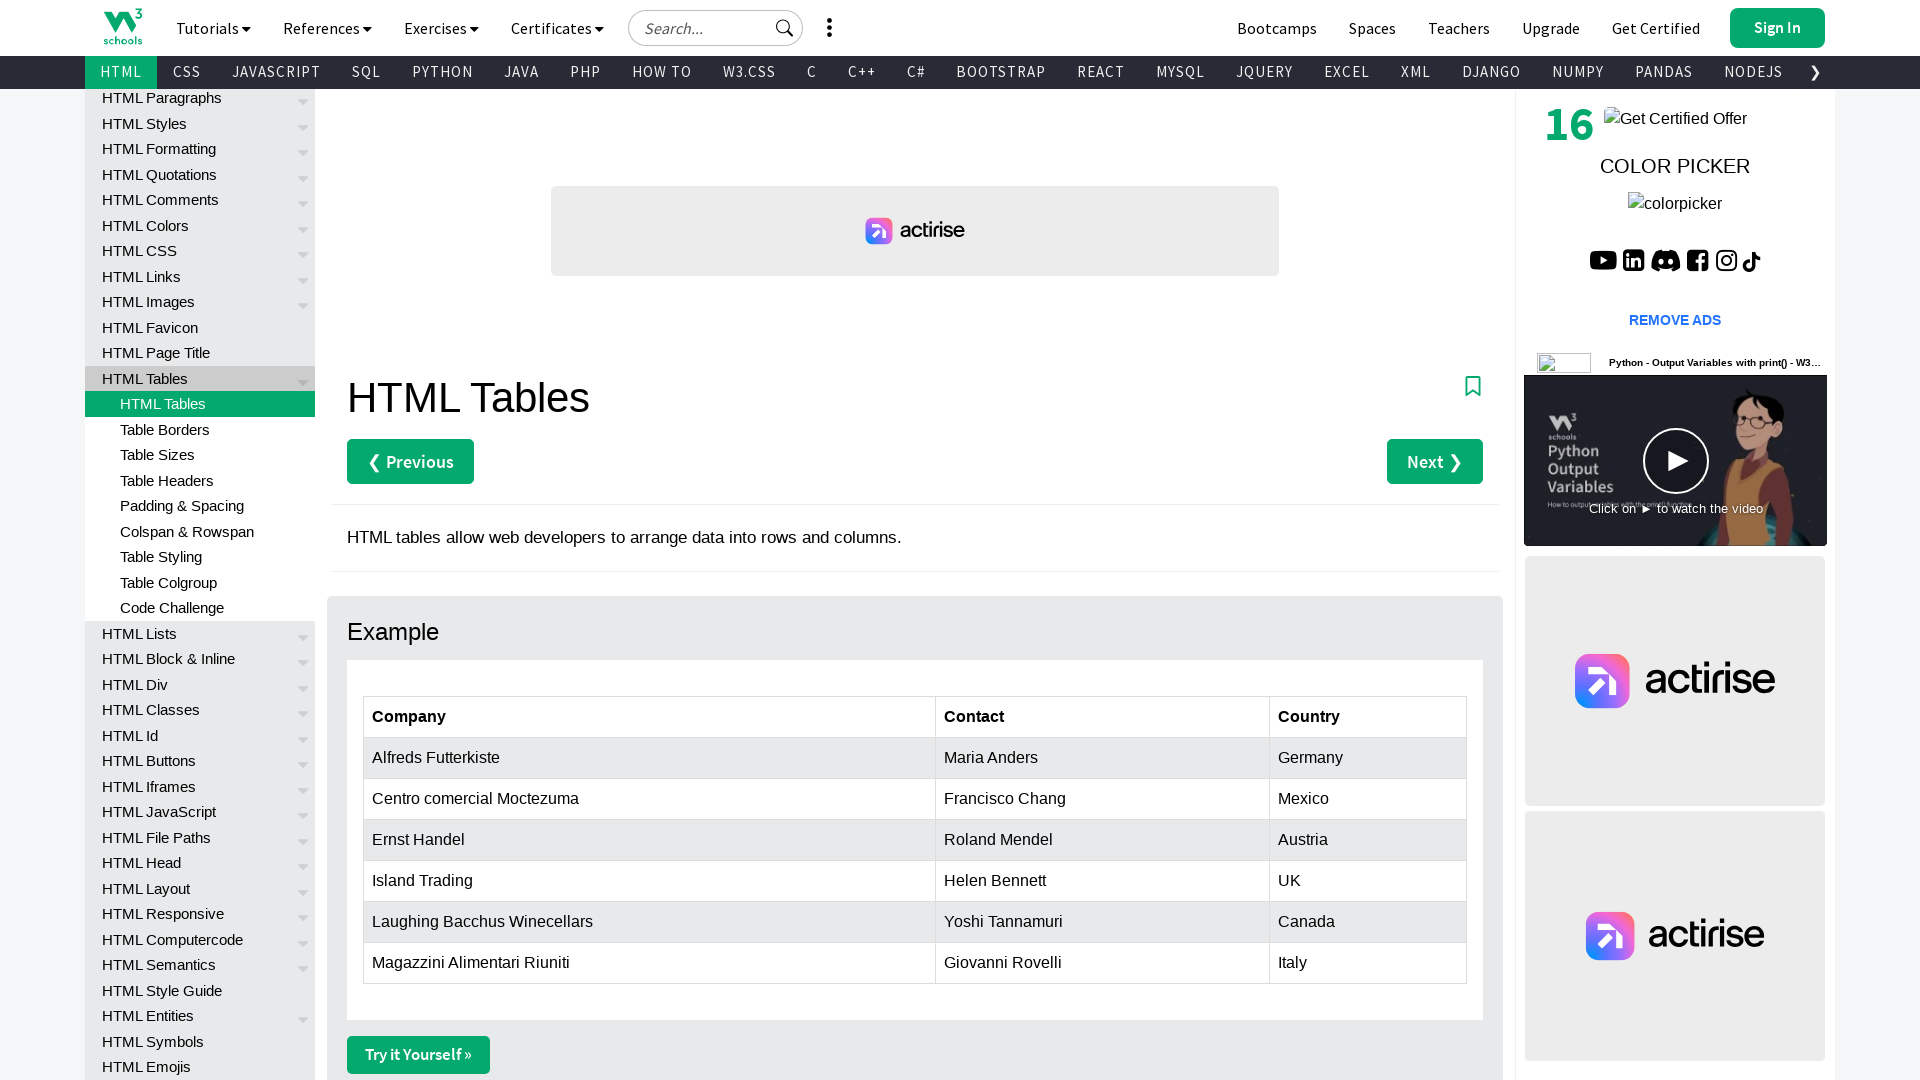